Tests a user registration/contact form by filling in name, address, mobile number, and email fields, then submitting the form and verifying the result.

Starting URL: https://webapps.tekstac.com/Users/

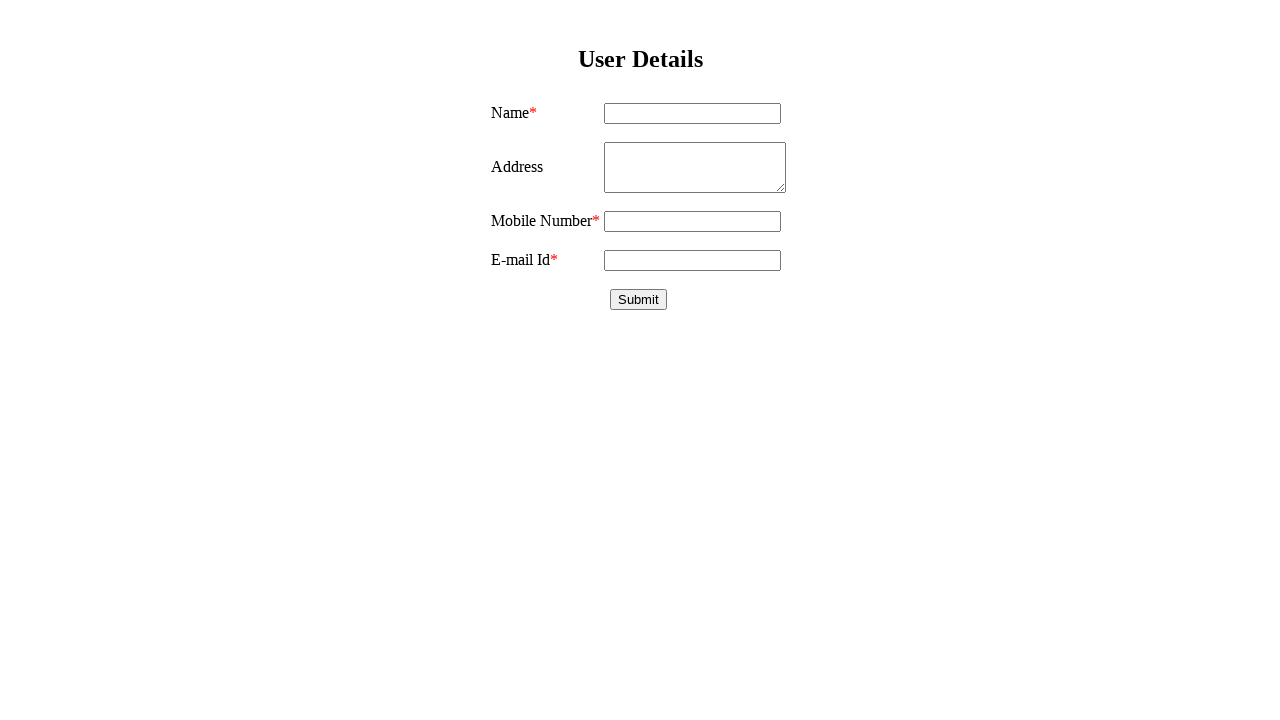

Filled name field with 'Sarah Johnson' on #name
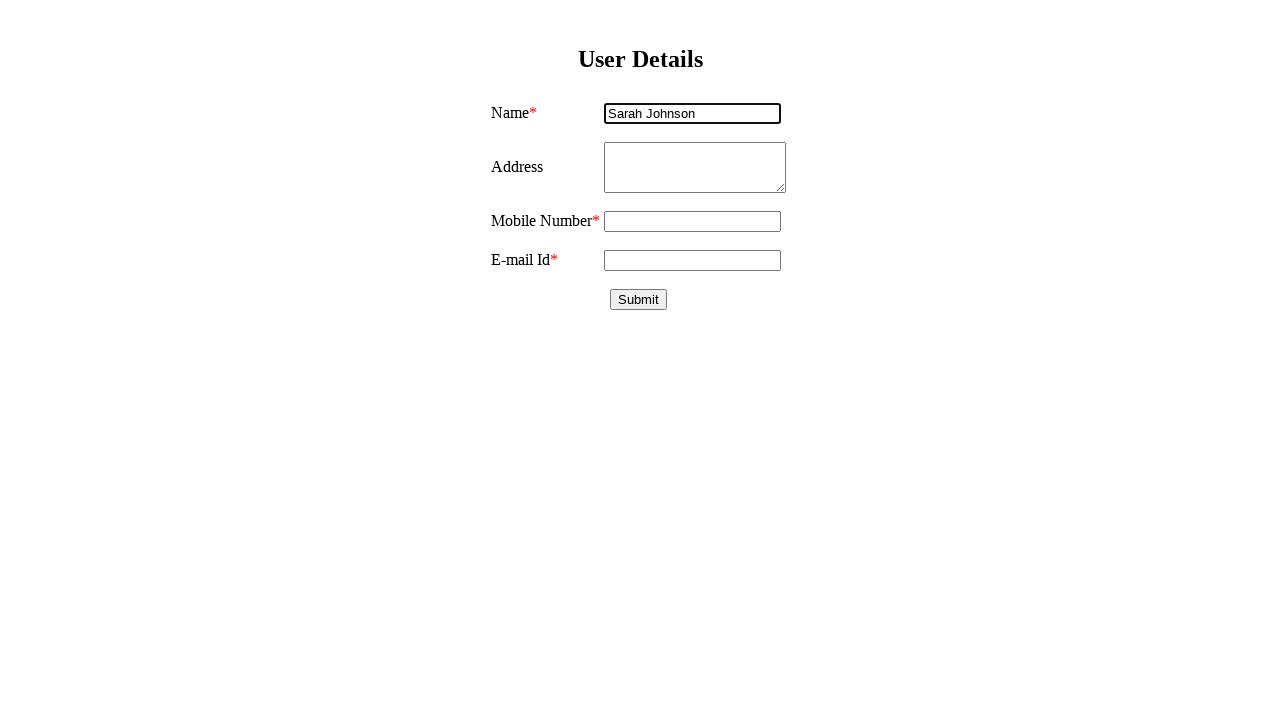

Filled address field with '742 Maple Street, Austin, TX 78701' on #address
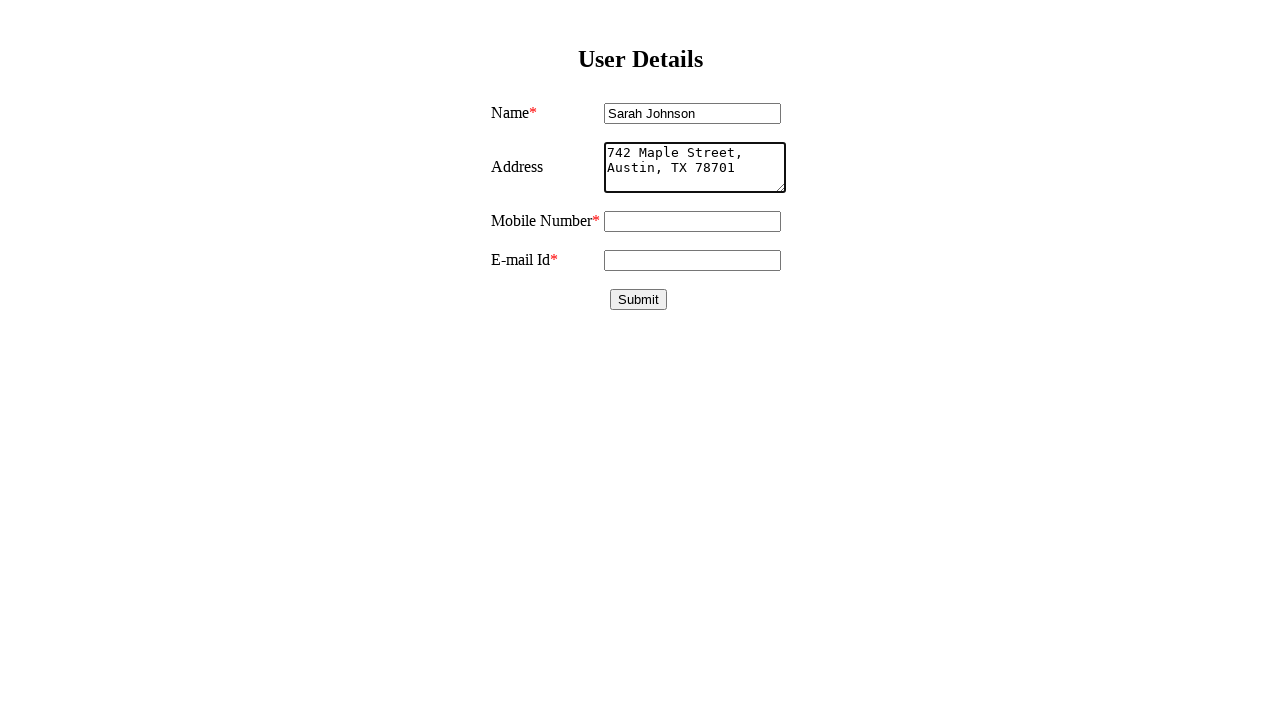

Filled mobile number field with '5551234567' on #mobile
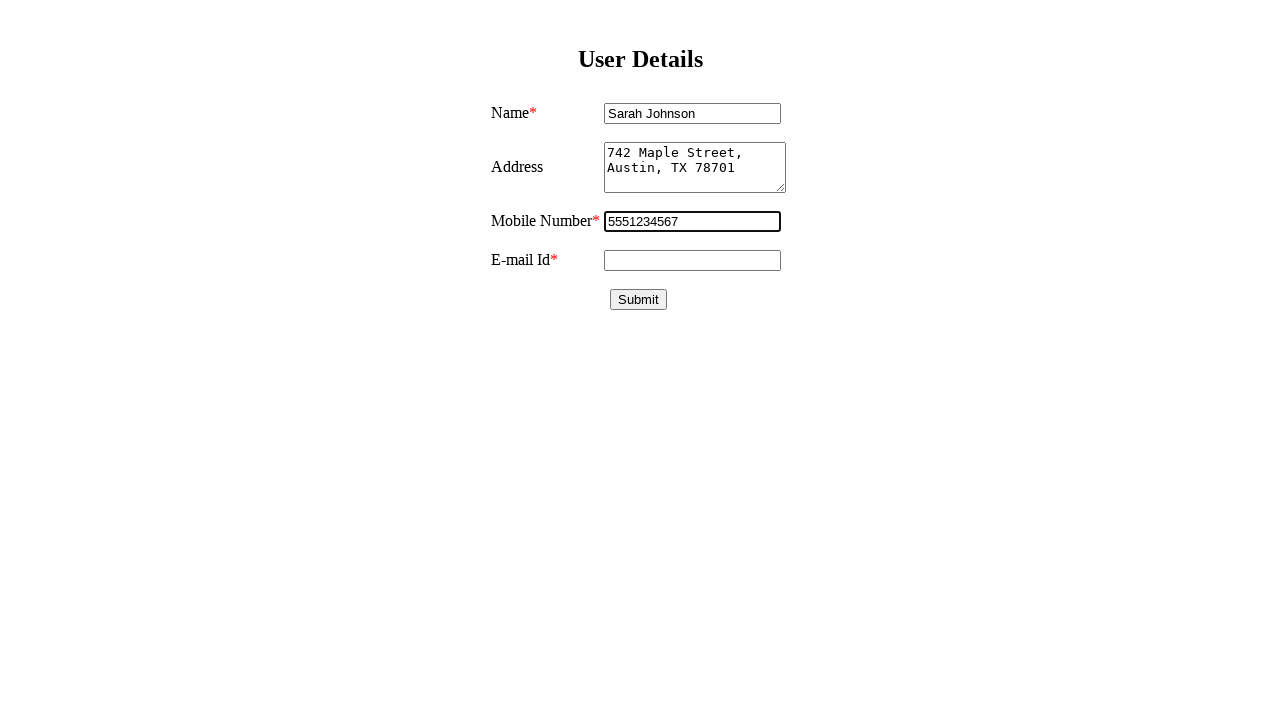

Filled email field with 'sarah.johnson@example.com' on #email
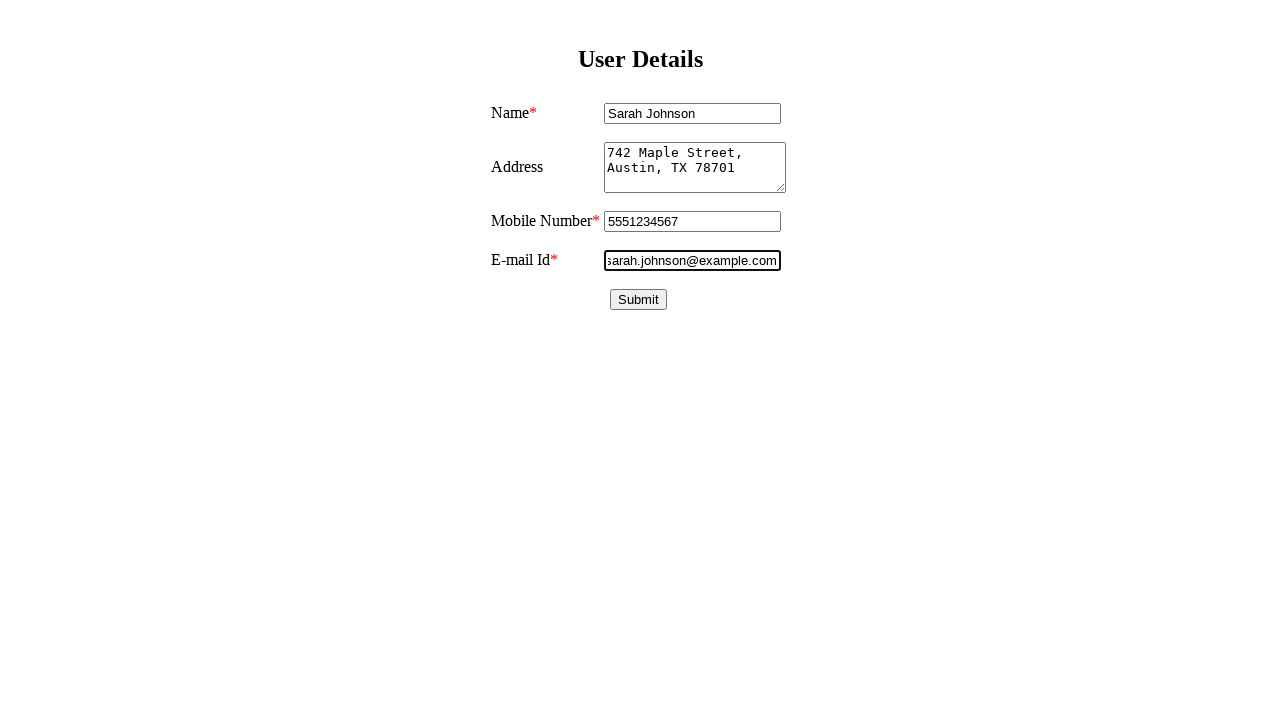

Clicked submit button to submit the registration form at (638, 299) on #submit
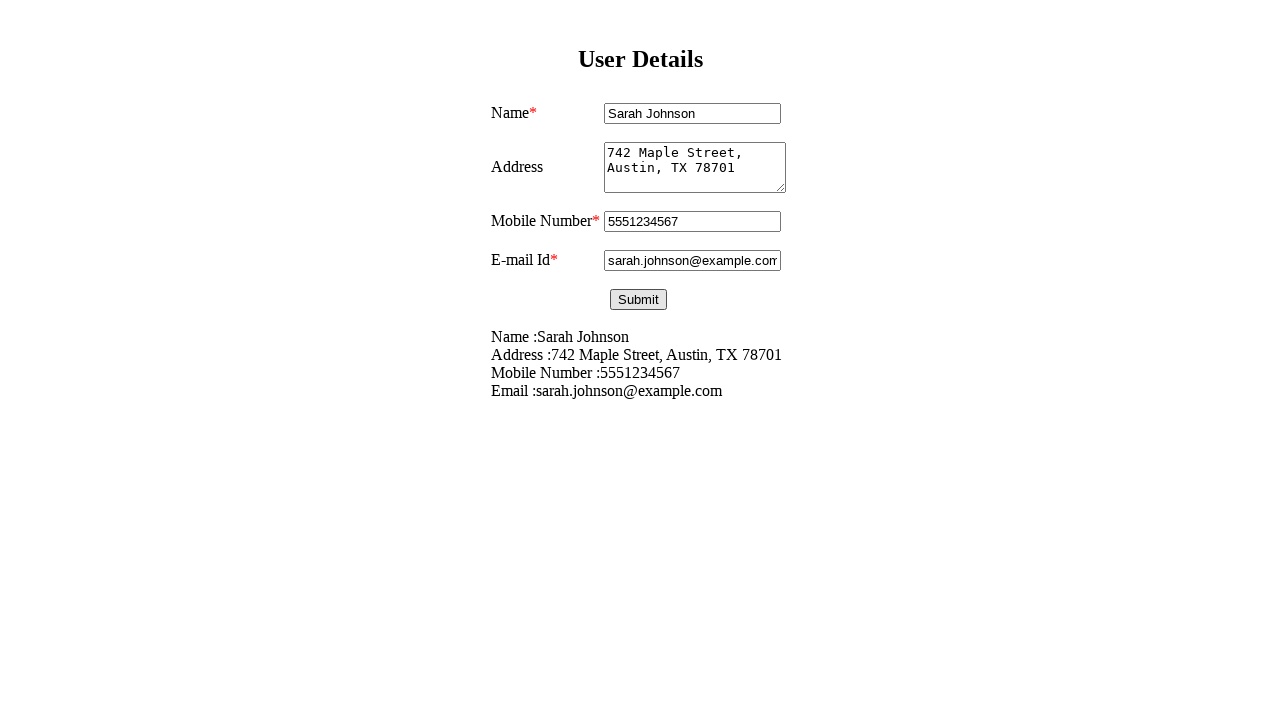

Form submission result appeared
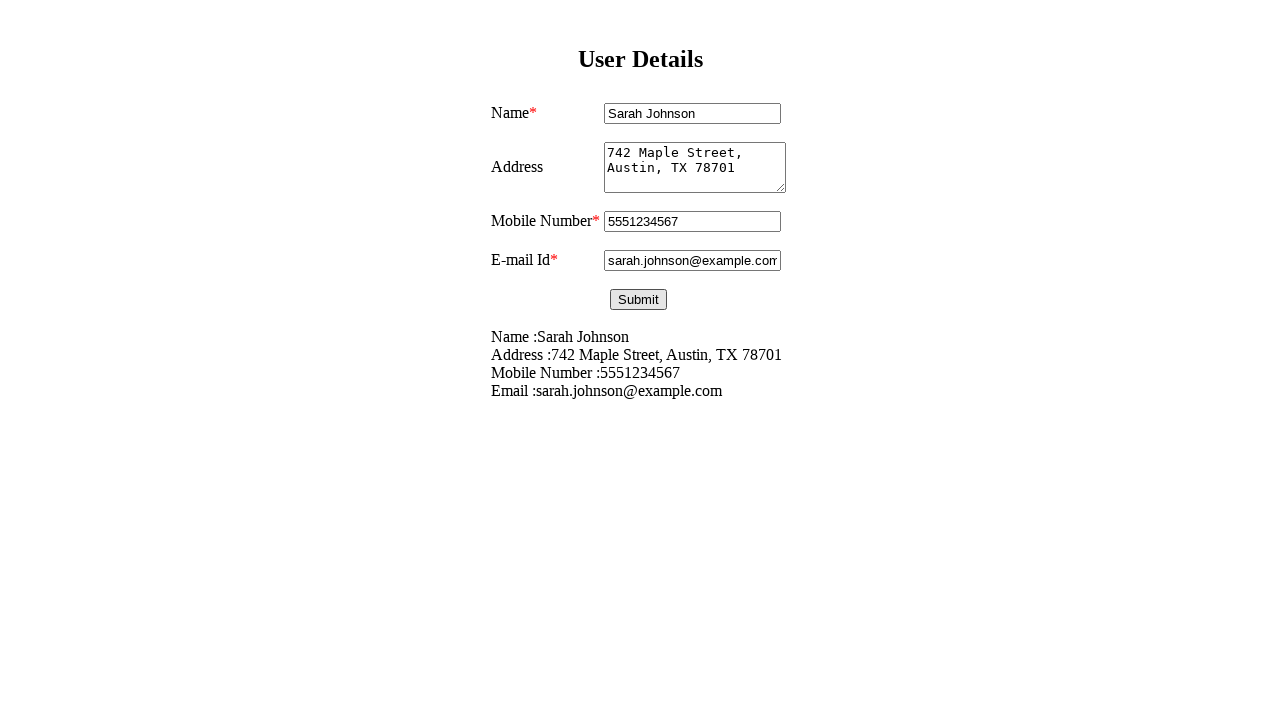

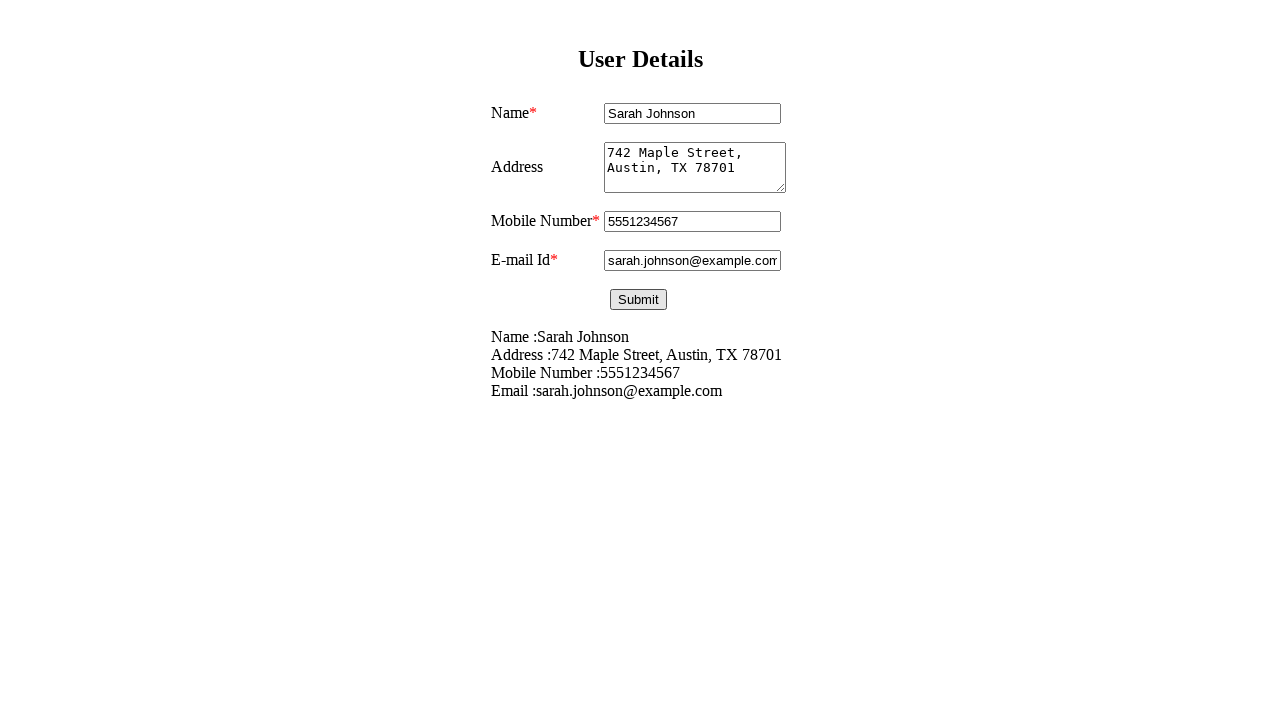